Clicks on the "Learn" navigation link in the header

Starting URL: https://www.genofax.com/

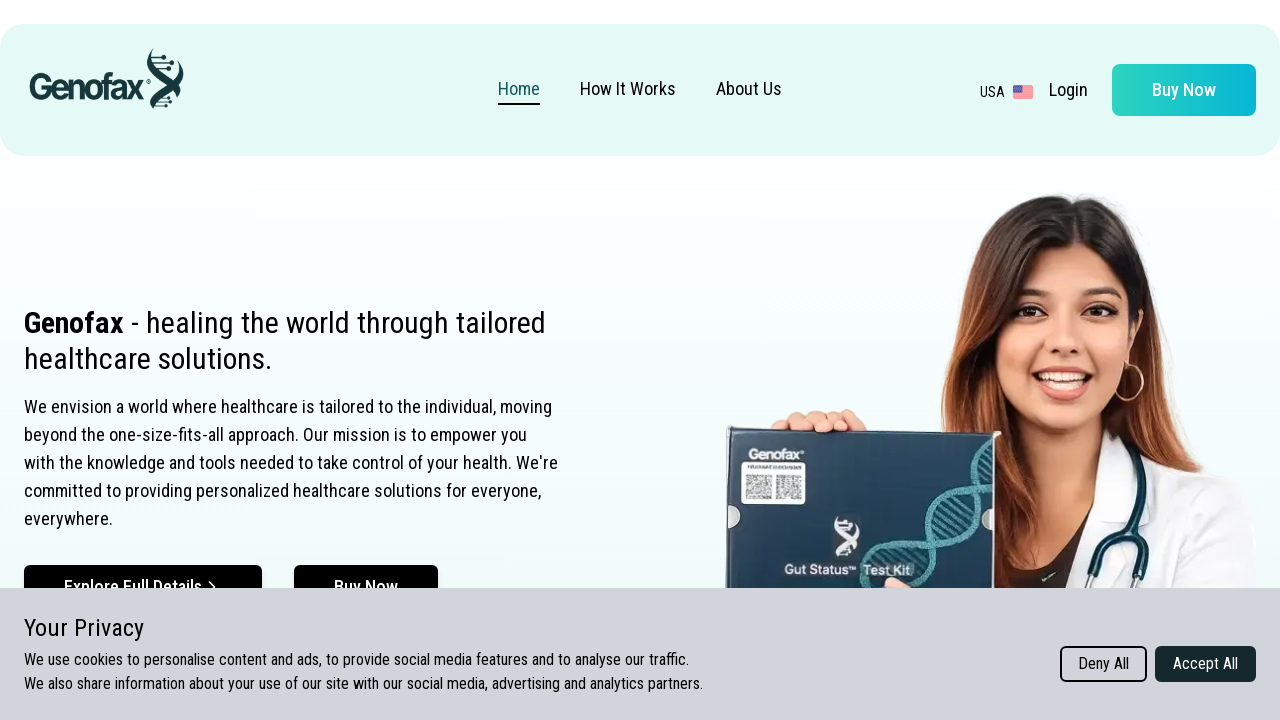

Clicked on the 'Learn' navigation link in the header at (749, 90) on xpath=//*[@id="__next"]/div[1]/div[1]/div/nav/a[3]
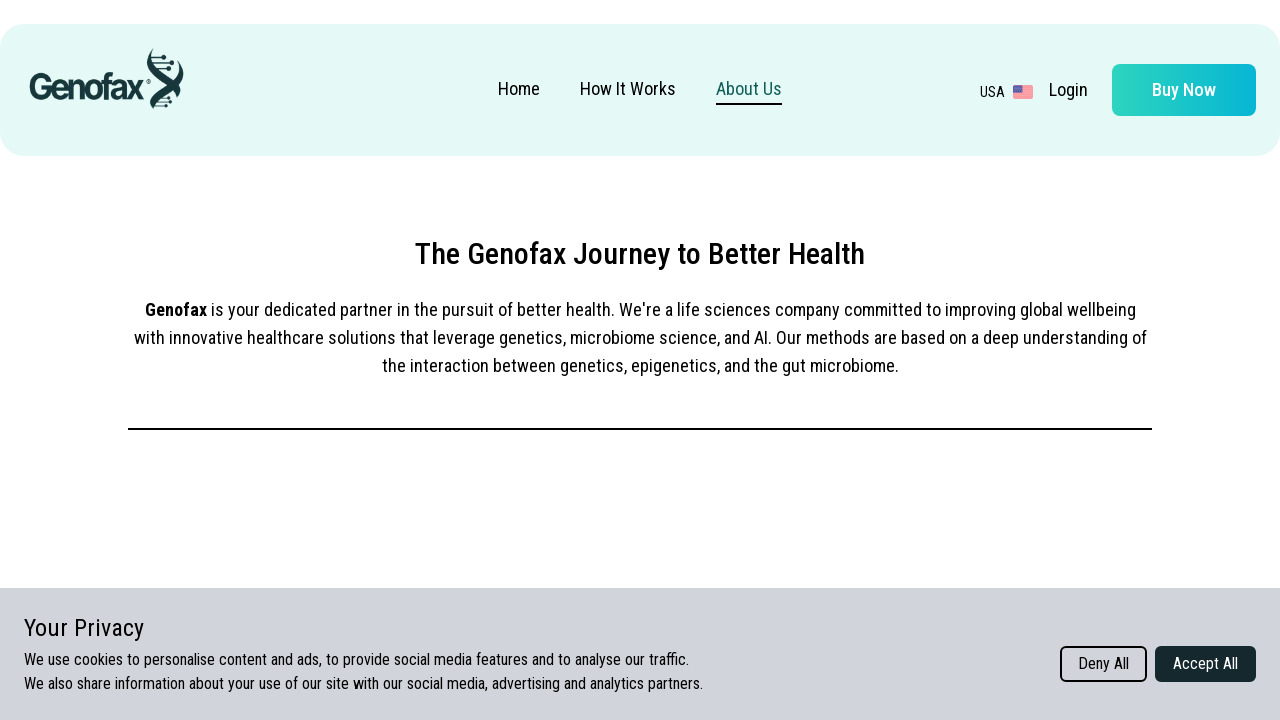

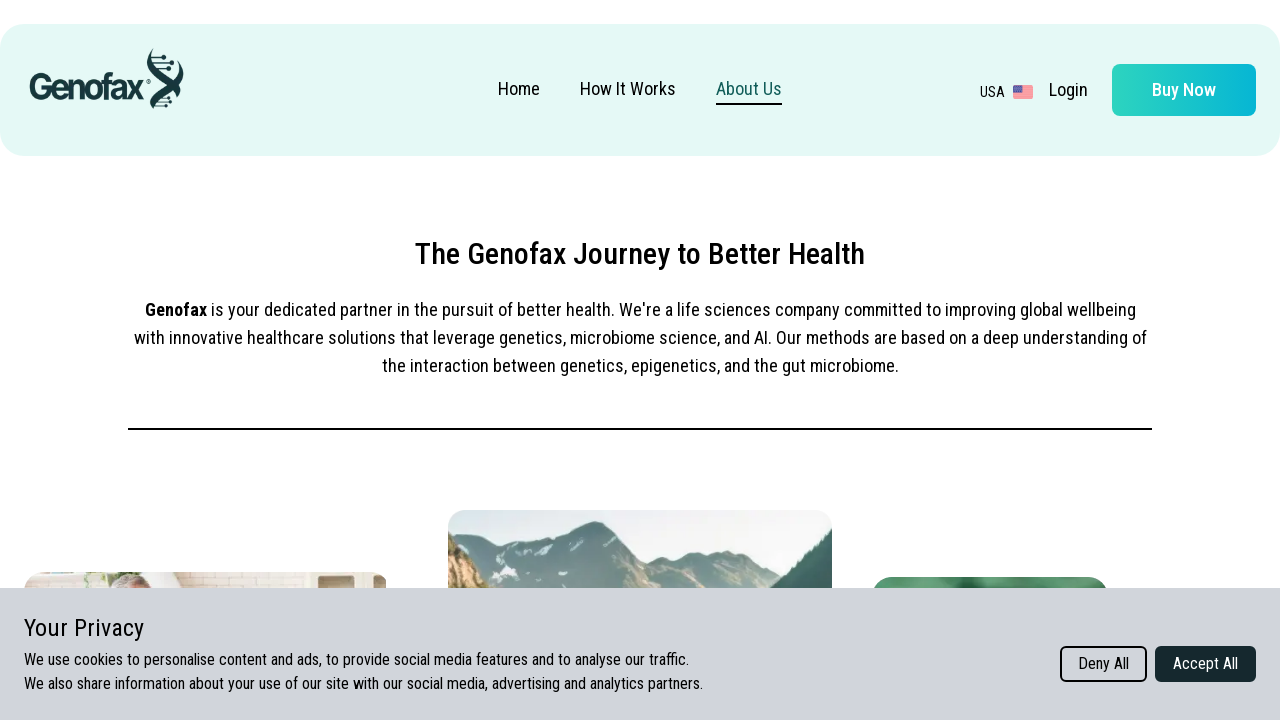